Tests a form submission flow by clicking a partial link text, then filling in personal information fields (first name, last name, city, country) and submitting the form

Starting URL: http://suninjuly.github.io/find_link_text

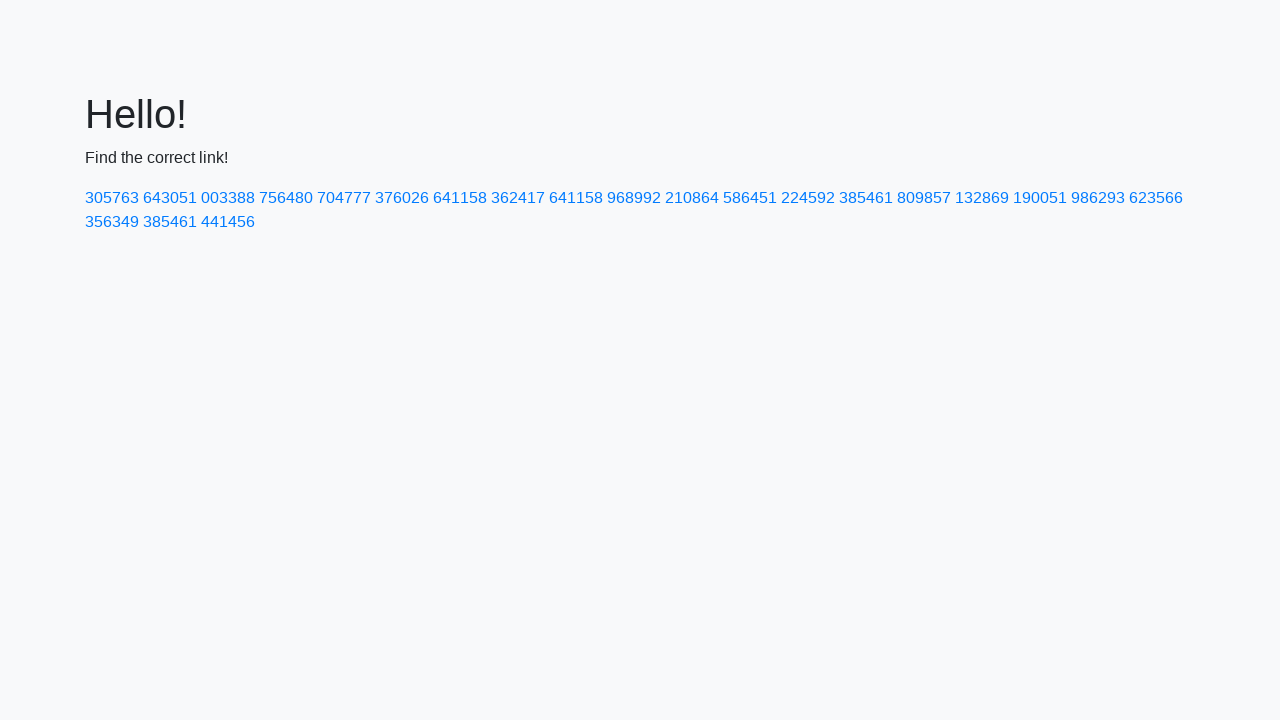

Clicked link containing partial text '224592' at (808, 198) on a:has-text('224592')
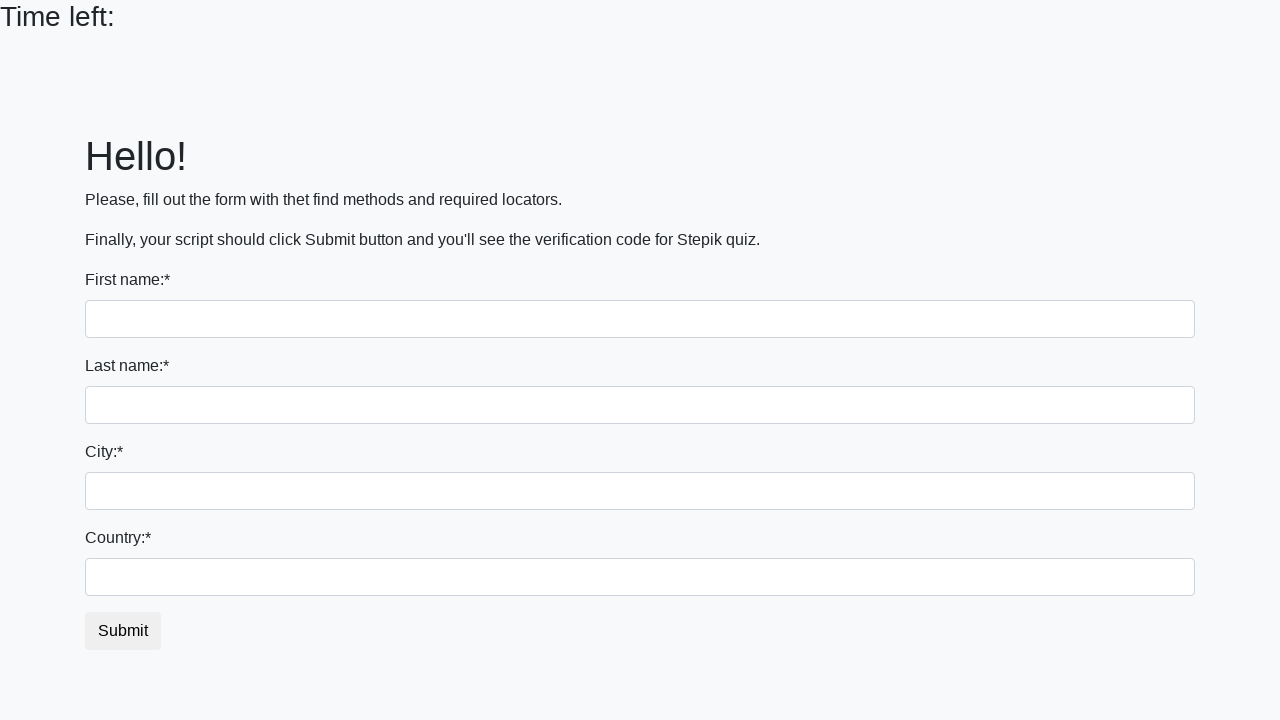

Filled first name field with 'Ivan' on input
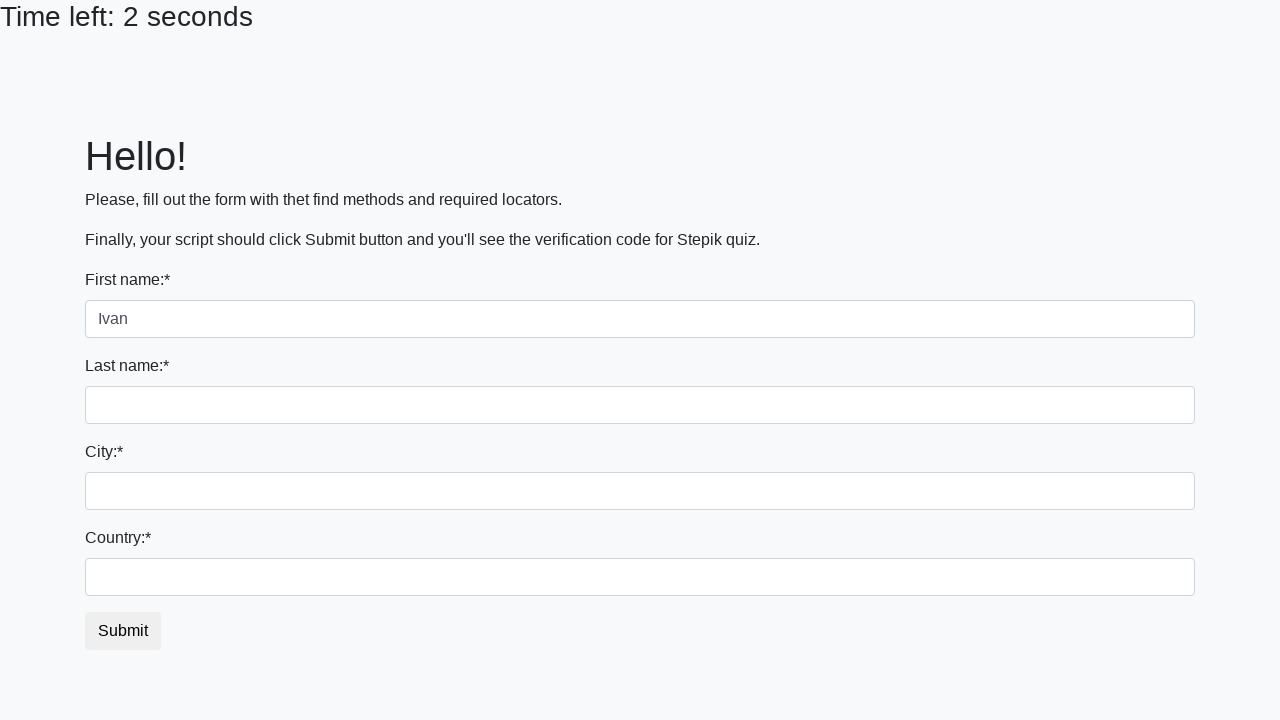

Filled last name field with 'Petrov' on input[name='last_name']
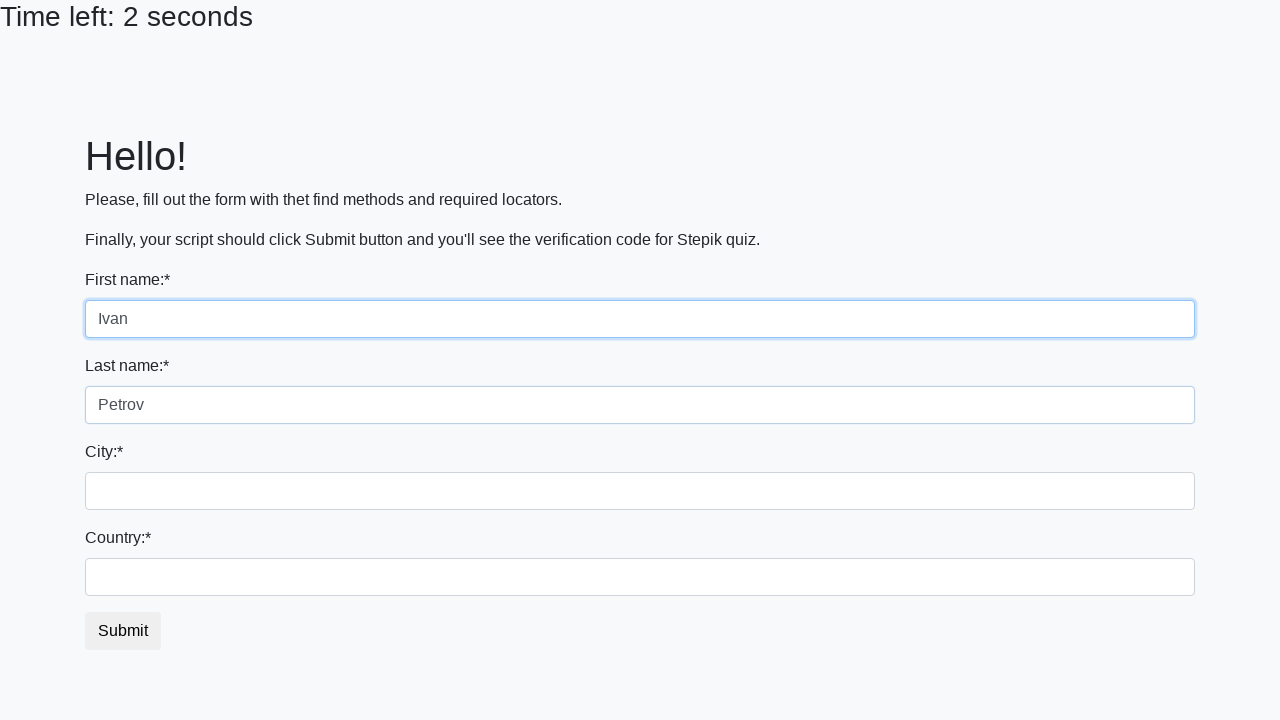

Filled city field with 'Smolensk' on .city
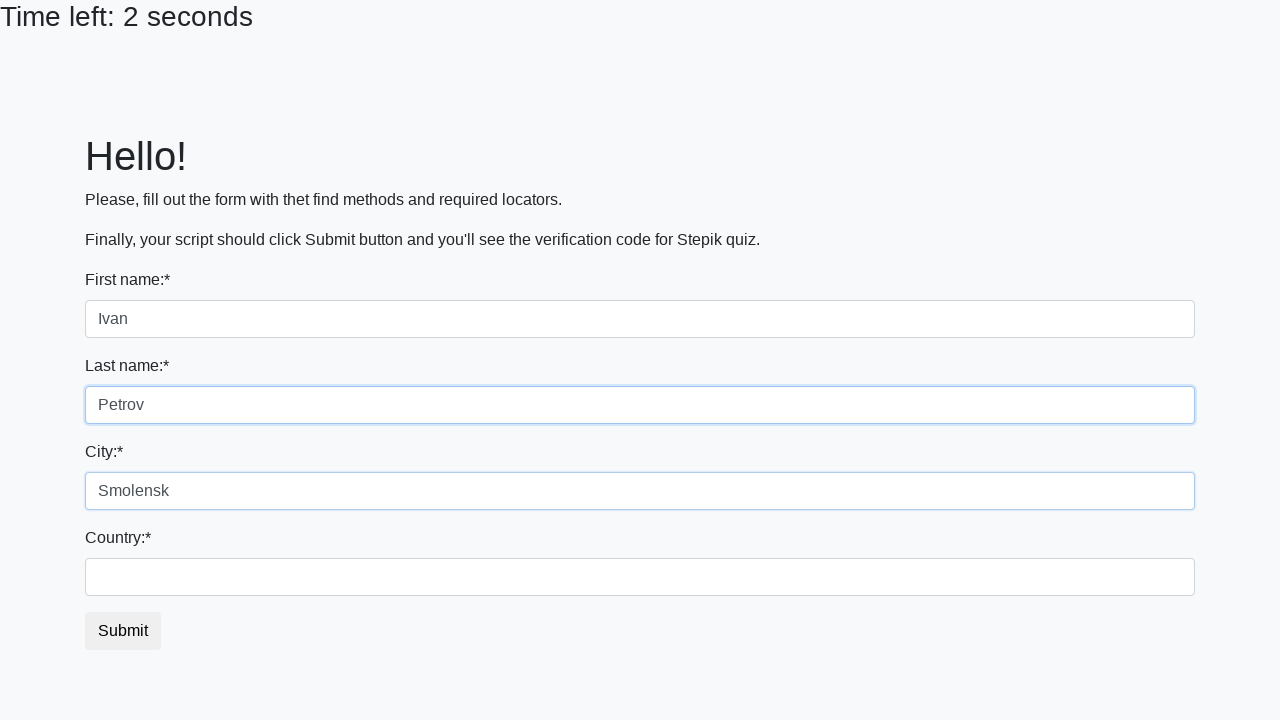

Filled country field with 'Russia' on #country
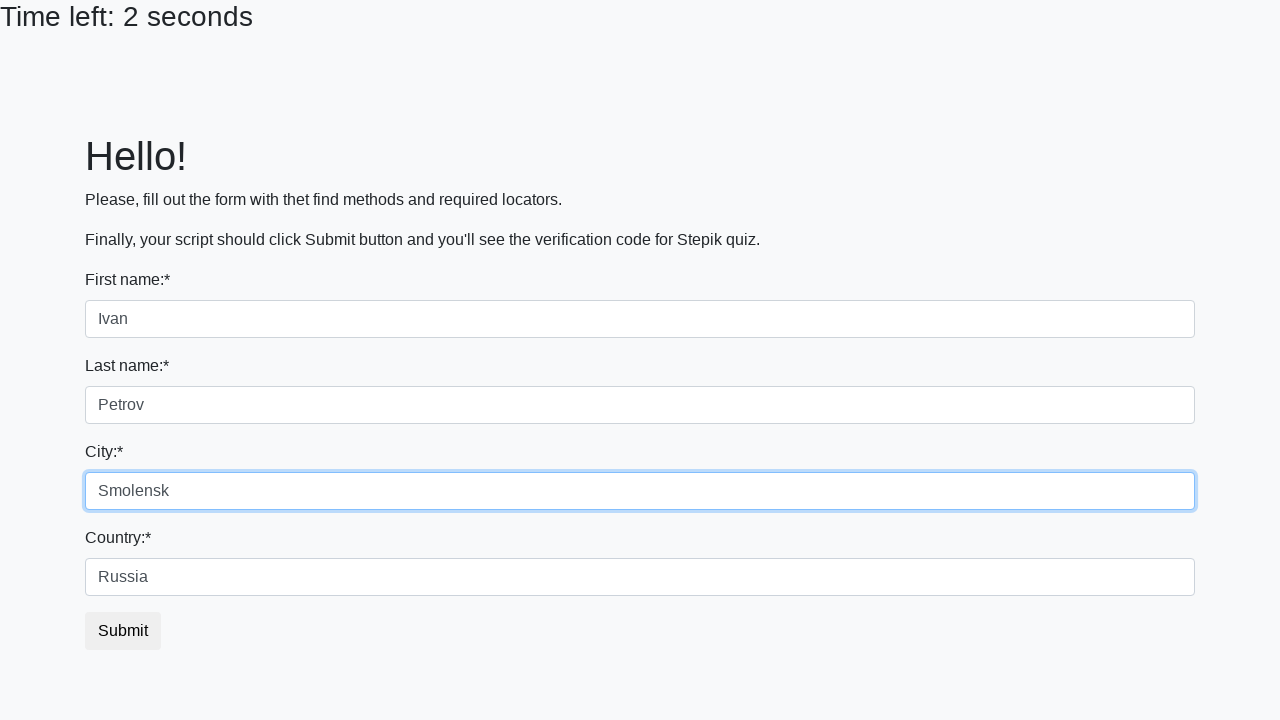

Clicked submit button to complete form submission at (123, 631) on button.btn
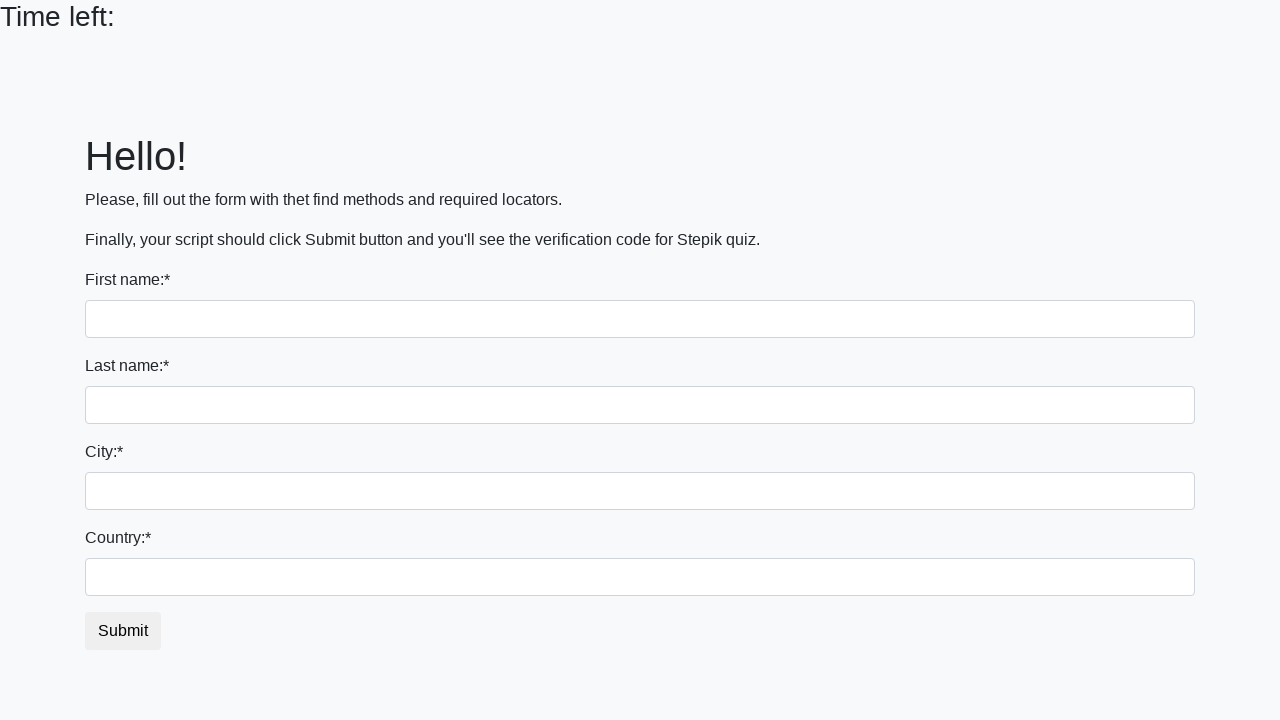

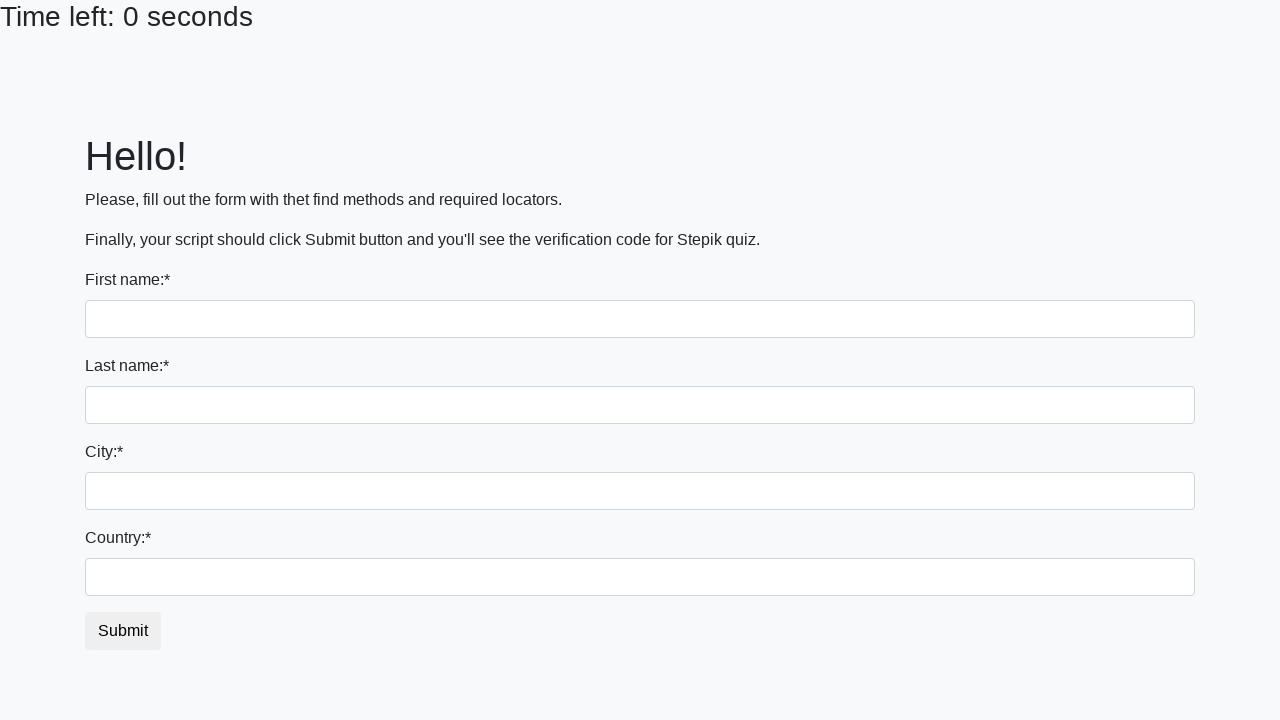